Tests that the currently applied filter link is highlighted with selected class

Starting URL: https://demo.playwright.dev/todomvc

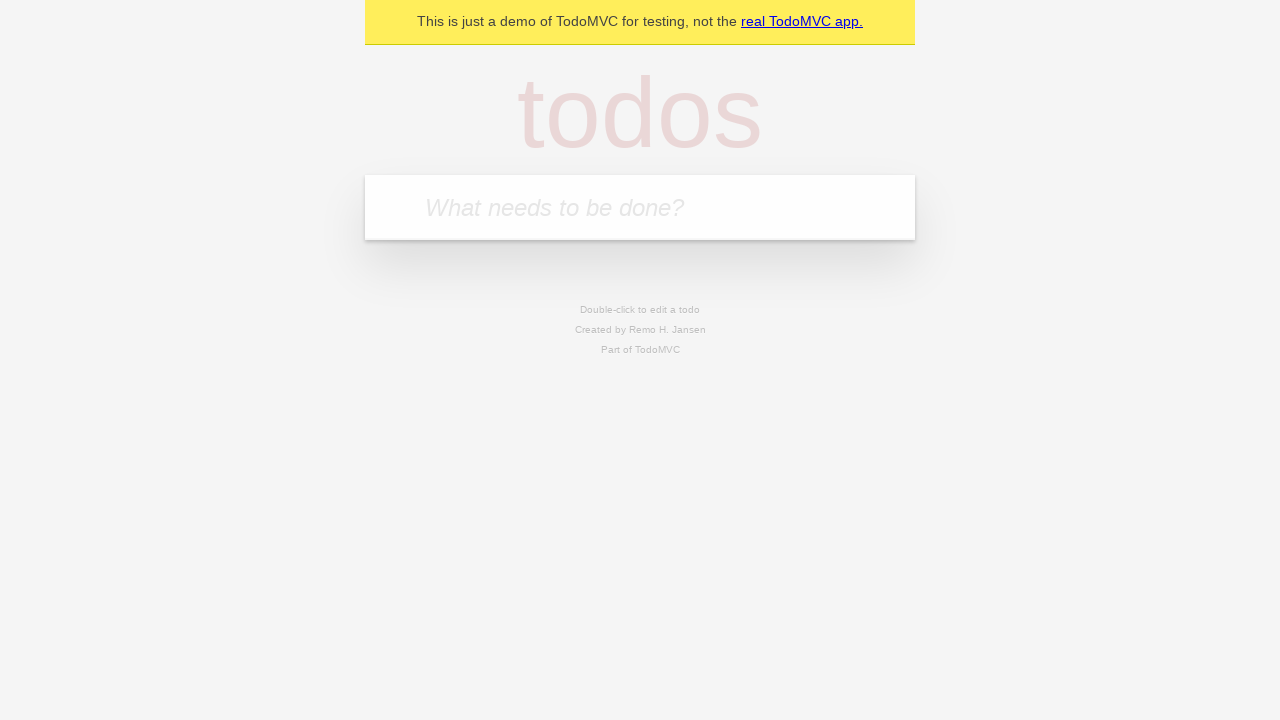

Filled todo input with 'buy some cheese' on internal:attr=[placeholder="What needs to be done?"i]
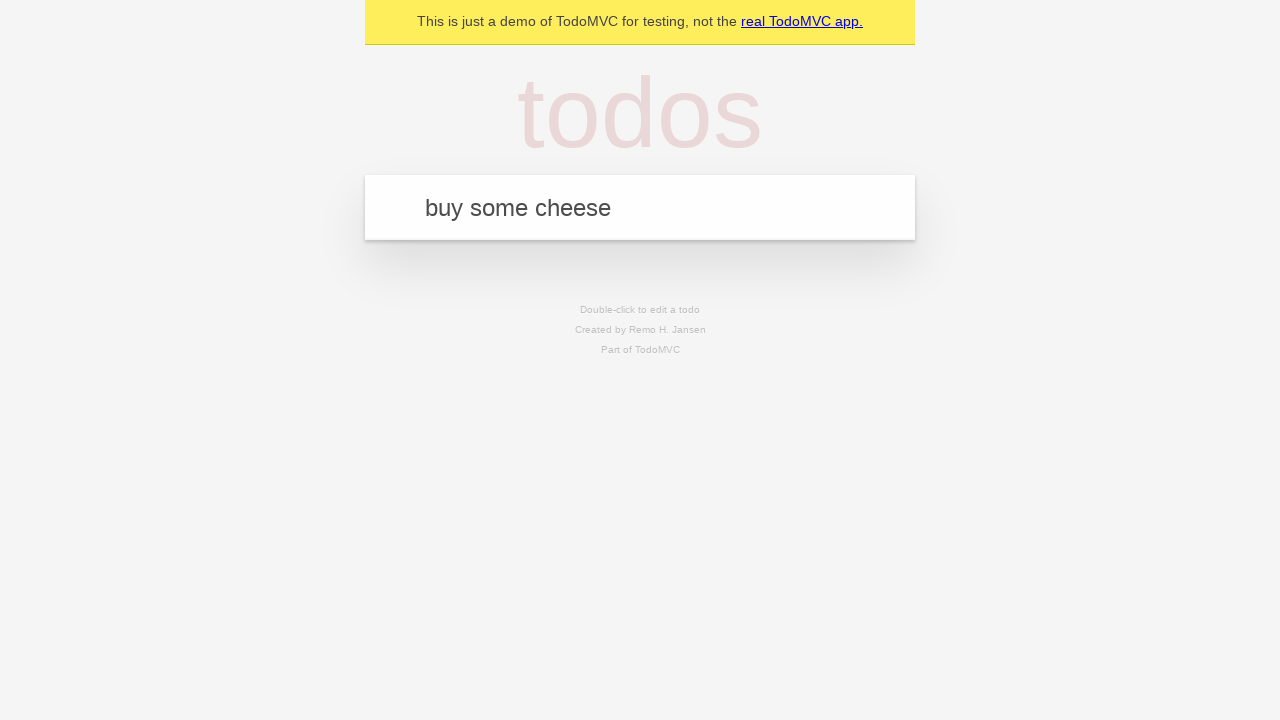

Pressed Enter to create first todo on internal:attr=[placeholder="What needs to be done?"i]
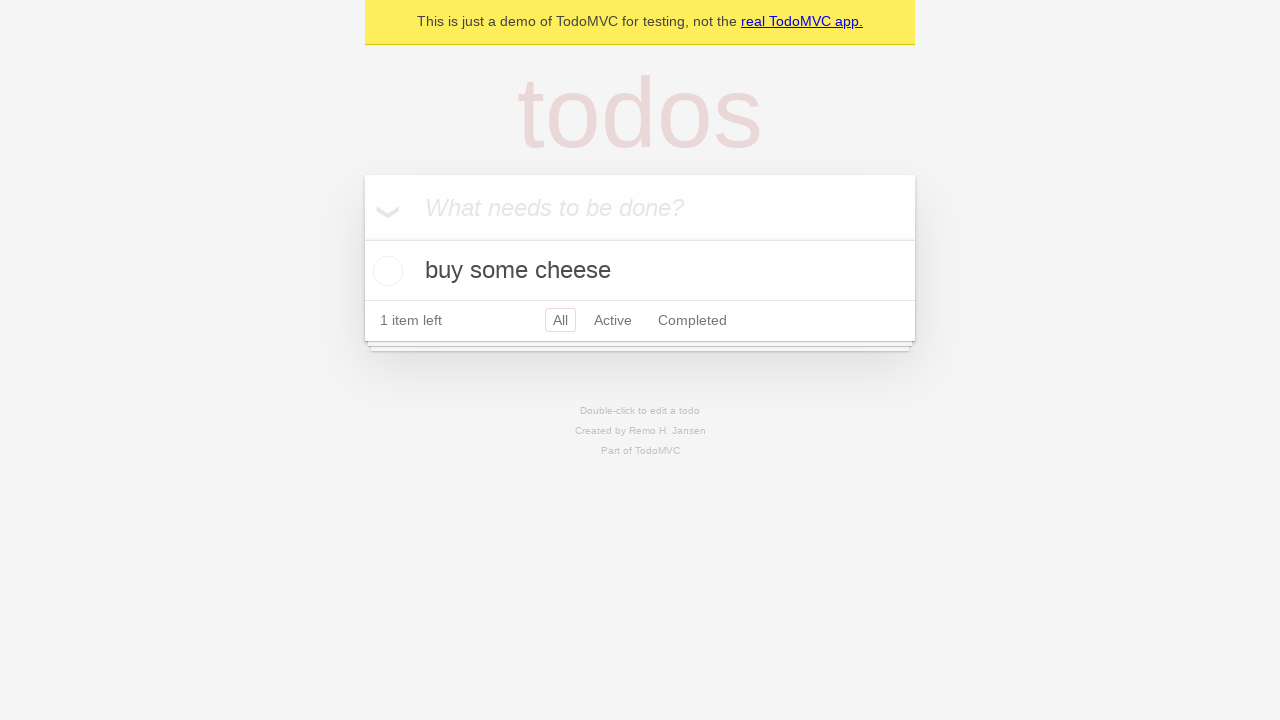

Filled todo input with 'feed the cat' on internal:attr=[placeholder="What needs to be done?"i]
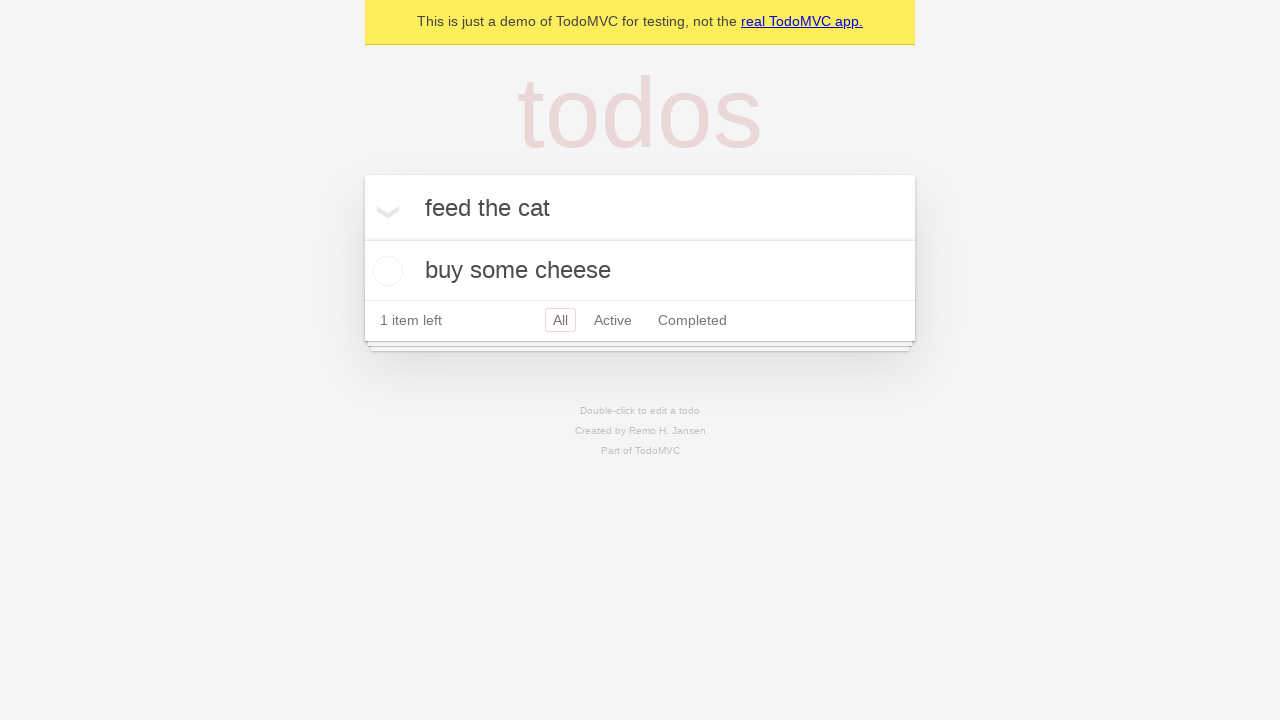

Pressed Enter to create second todo on internal:attr=[placeholder="What needs to be done?"i]
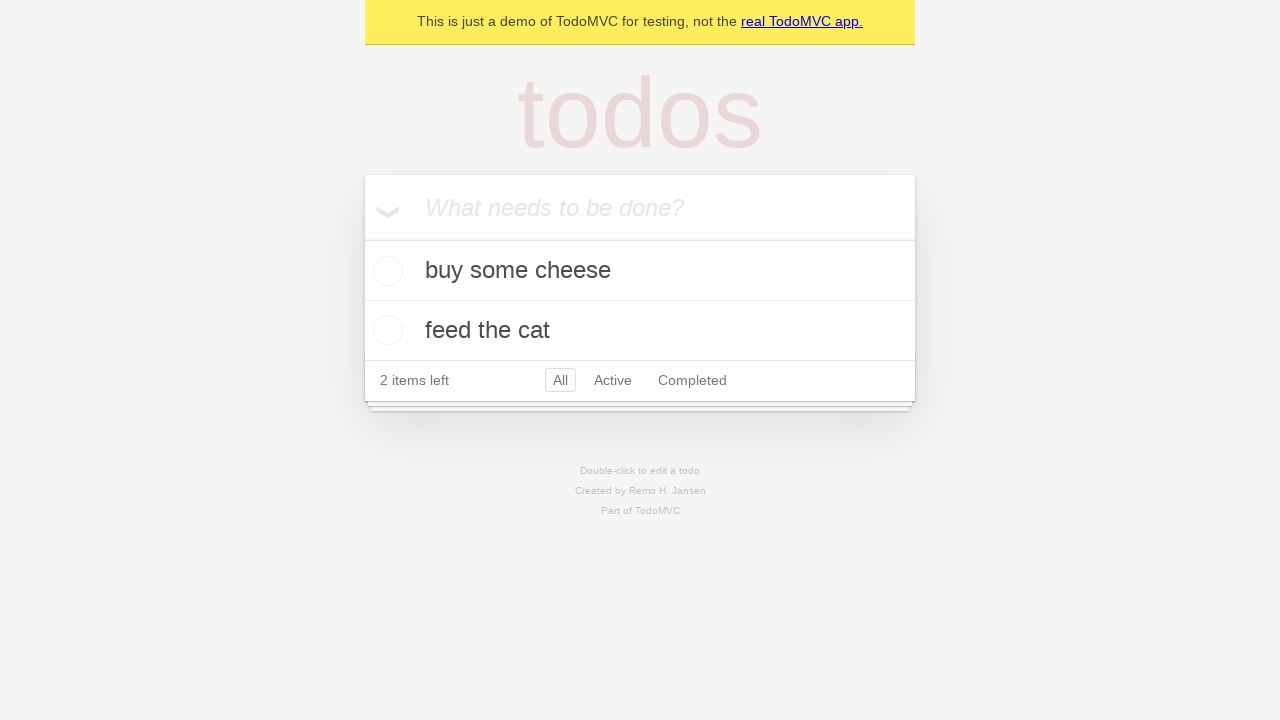

Filled todo input with 'book a doctors appointment' on internal:attr=[placeholder="What needs to be done?"i]
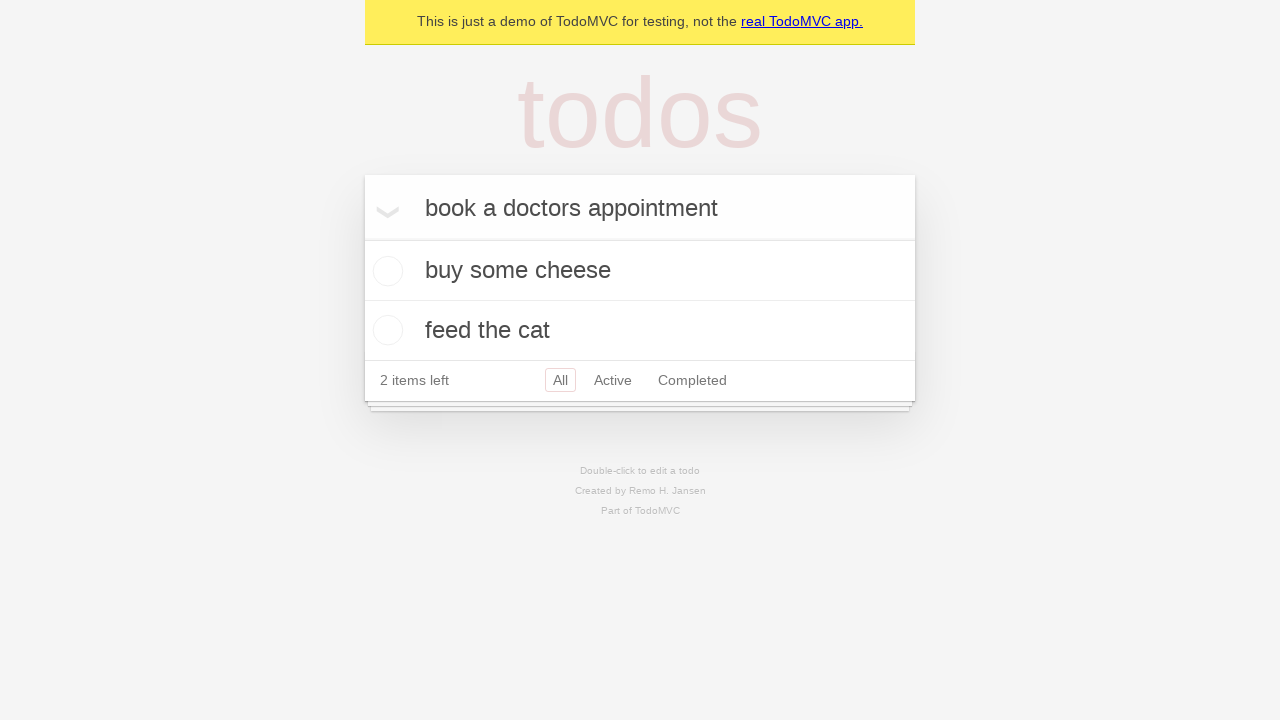

Pressed Enter to create third todo on internal:attr=[placeholder="What needs to be done?"i]
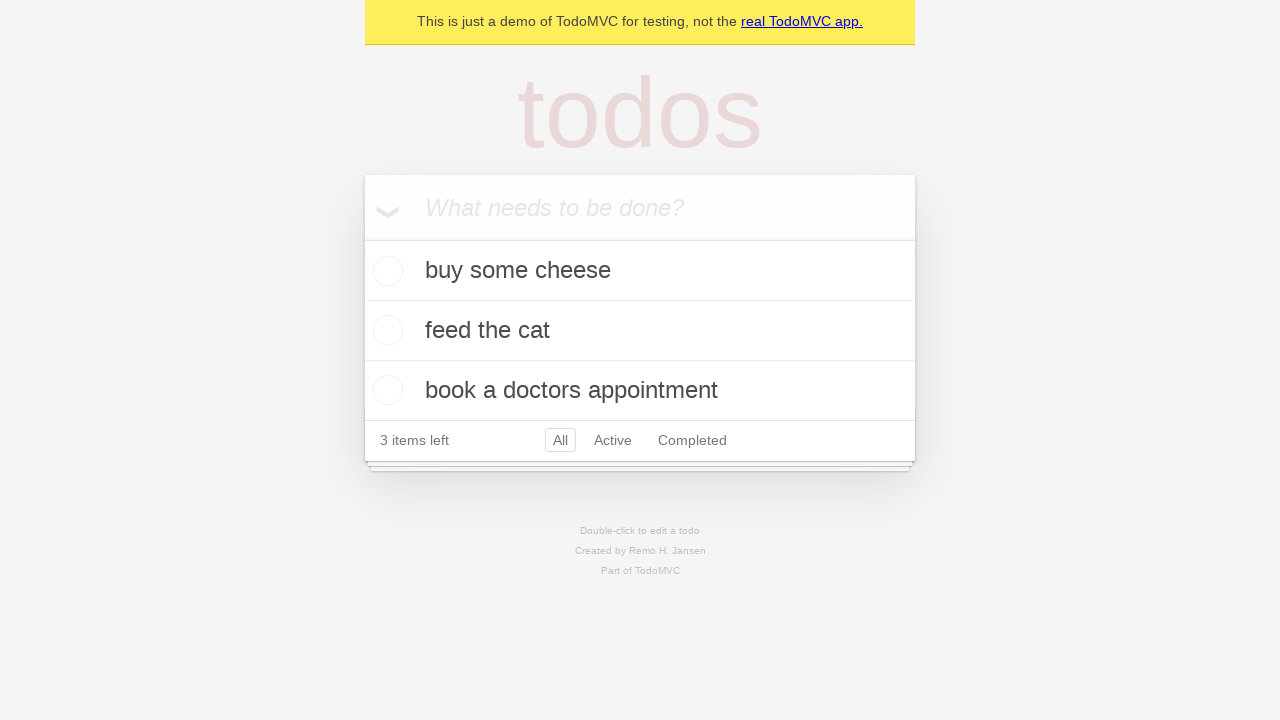

Located Active and Completed filter links
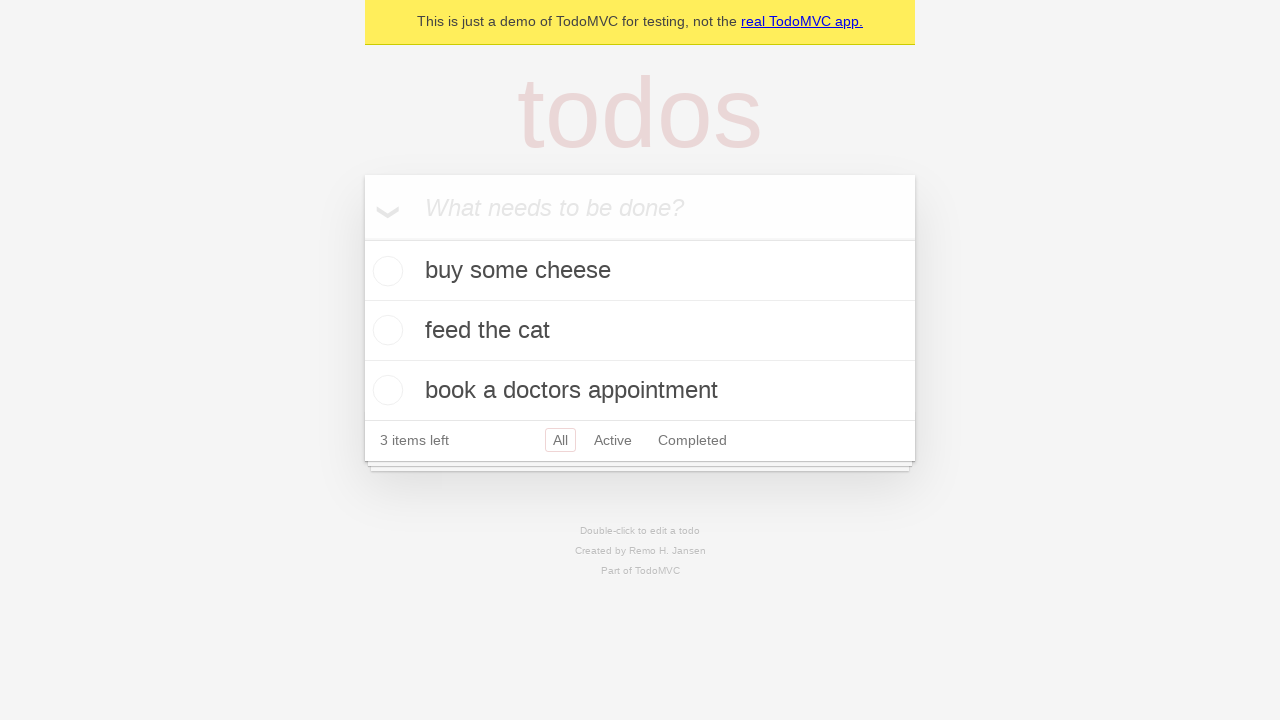

Clicked Active filter link at (613, 440) on internal:role=link[name="Active"i]
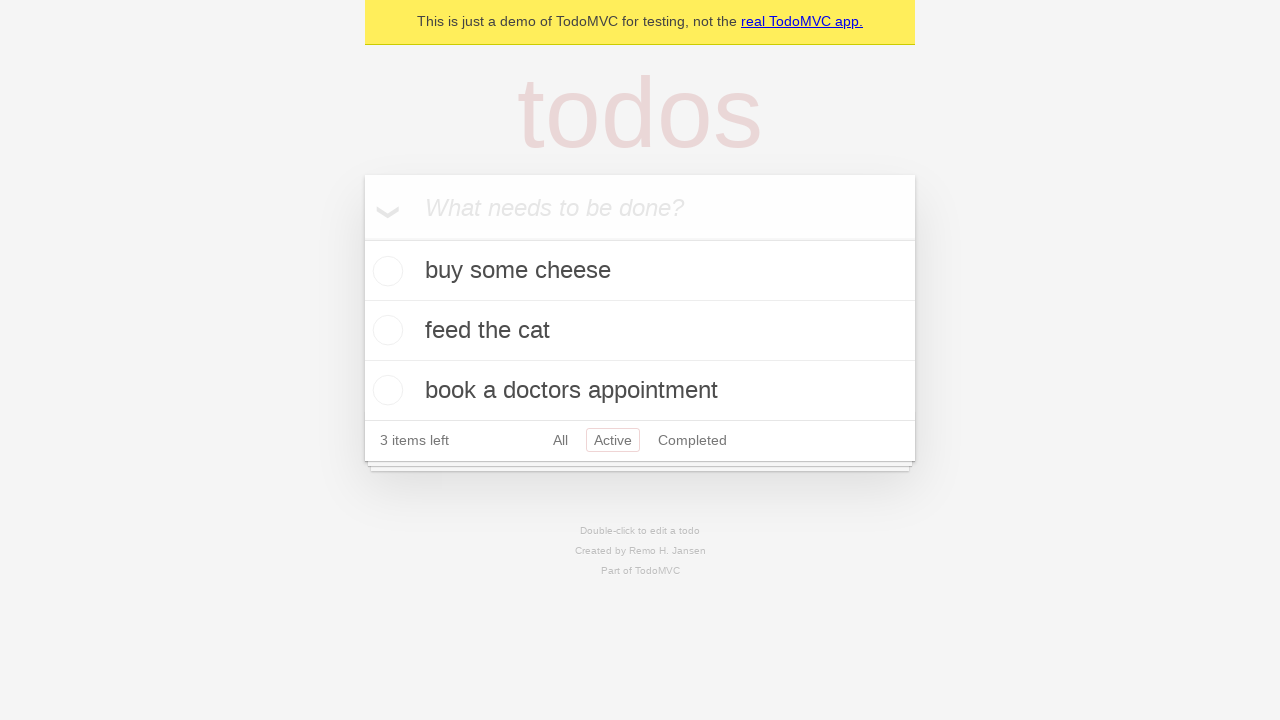

Clicked Completed filter link at (692, 440) on internal:role=link[name="Completed"i]
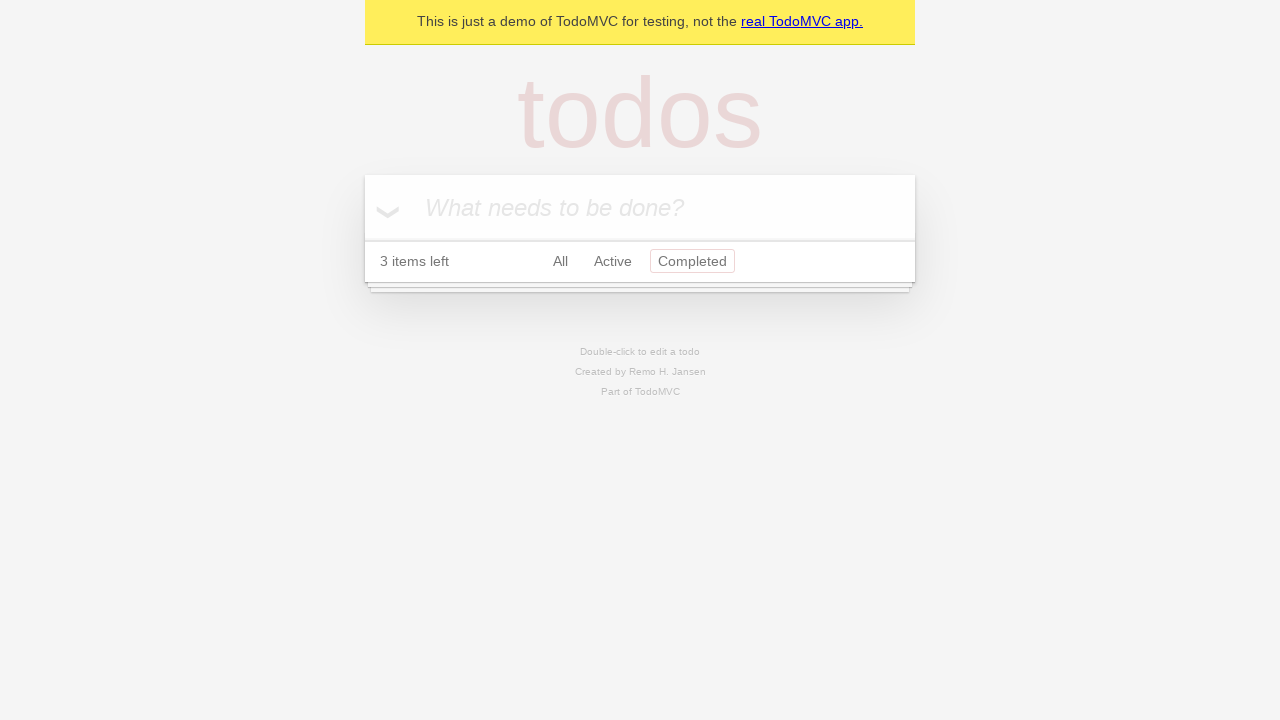

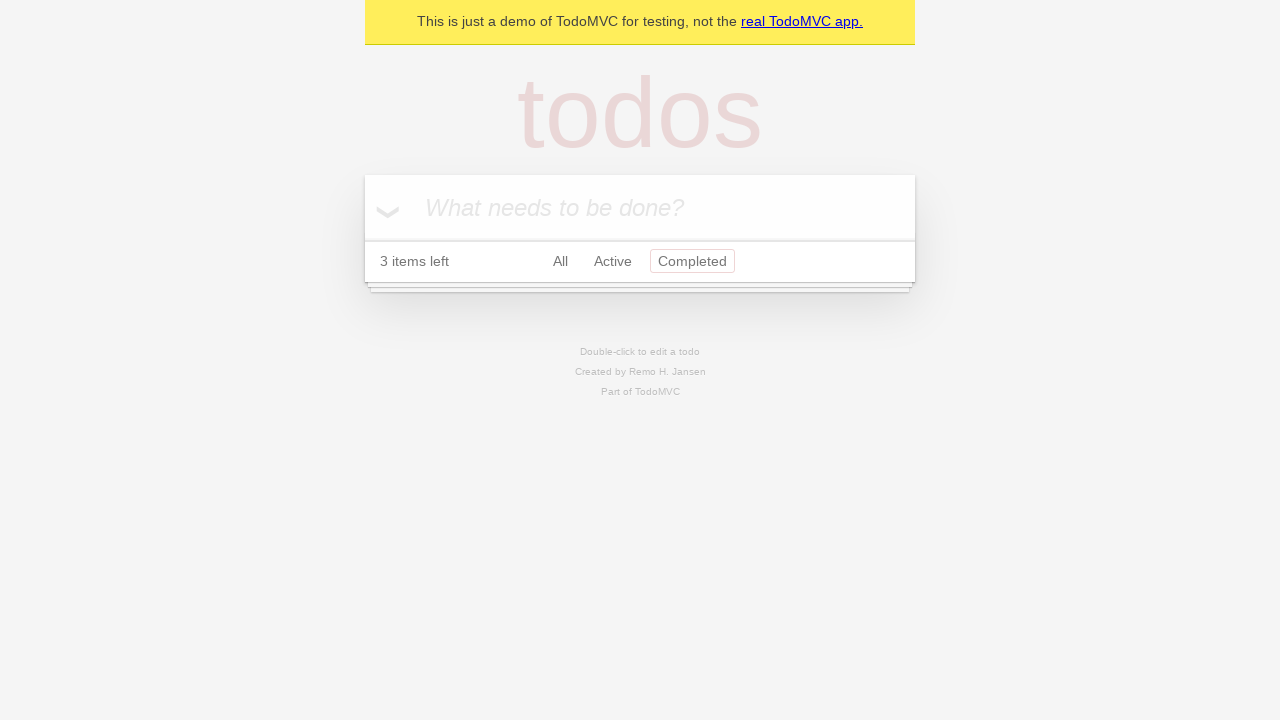